Tests JavaScript confirm dialog by clicking a button and dismissing the confirmation popup

Starting URL: https://the-internet.herokuapp.com/javascript_alerts

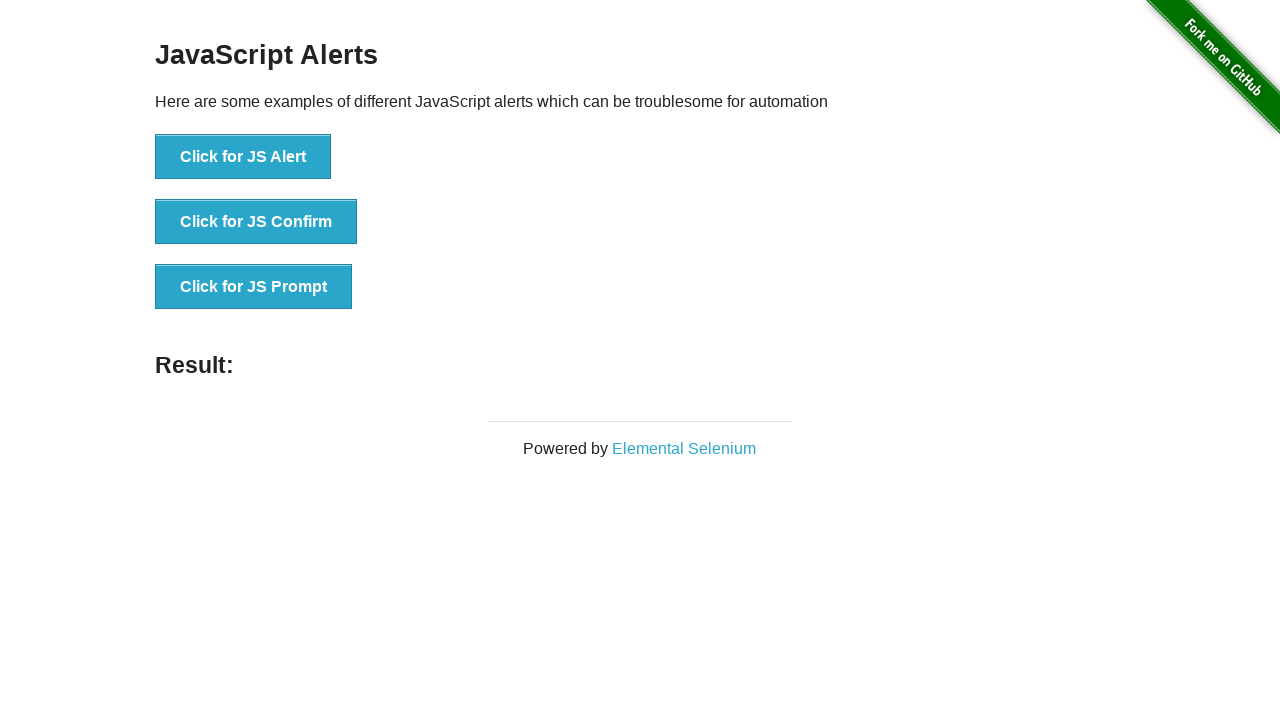

Set up dialog handler to dismiss confirmation popups
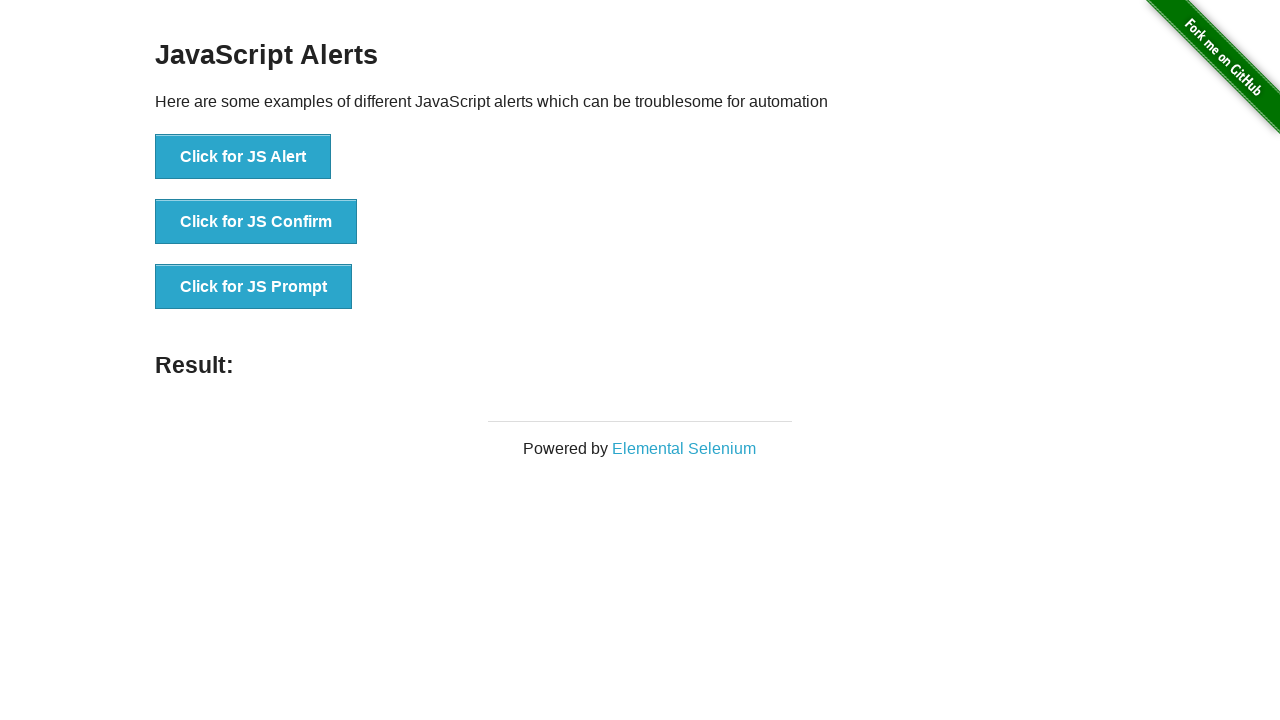

Clicked 'Click for JS Confirm' button to trigger JavaScript confirm dialog at (256, 222) on xpath=//button[contains(text(), 'Click for JS Confirm')]
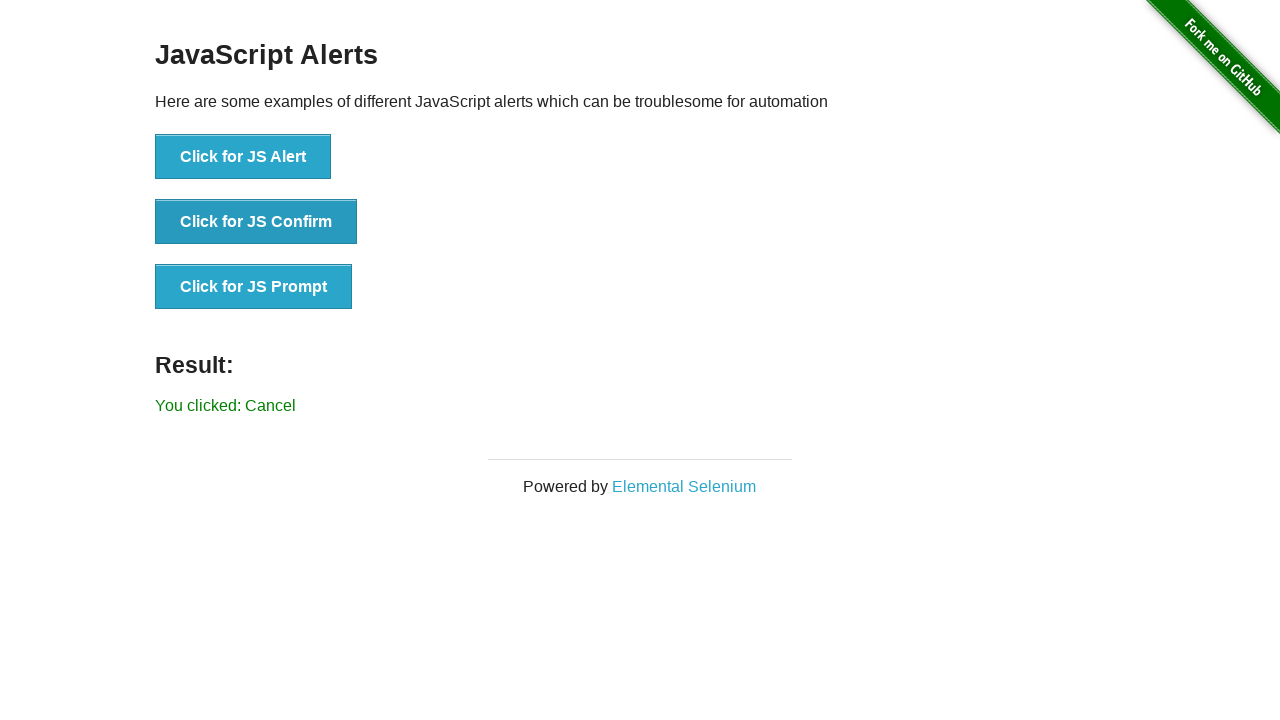

Confirmed that result text is displayed after dismissing the confirmation dialog
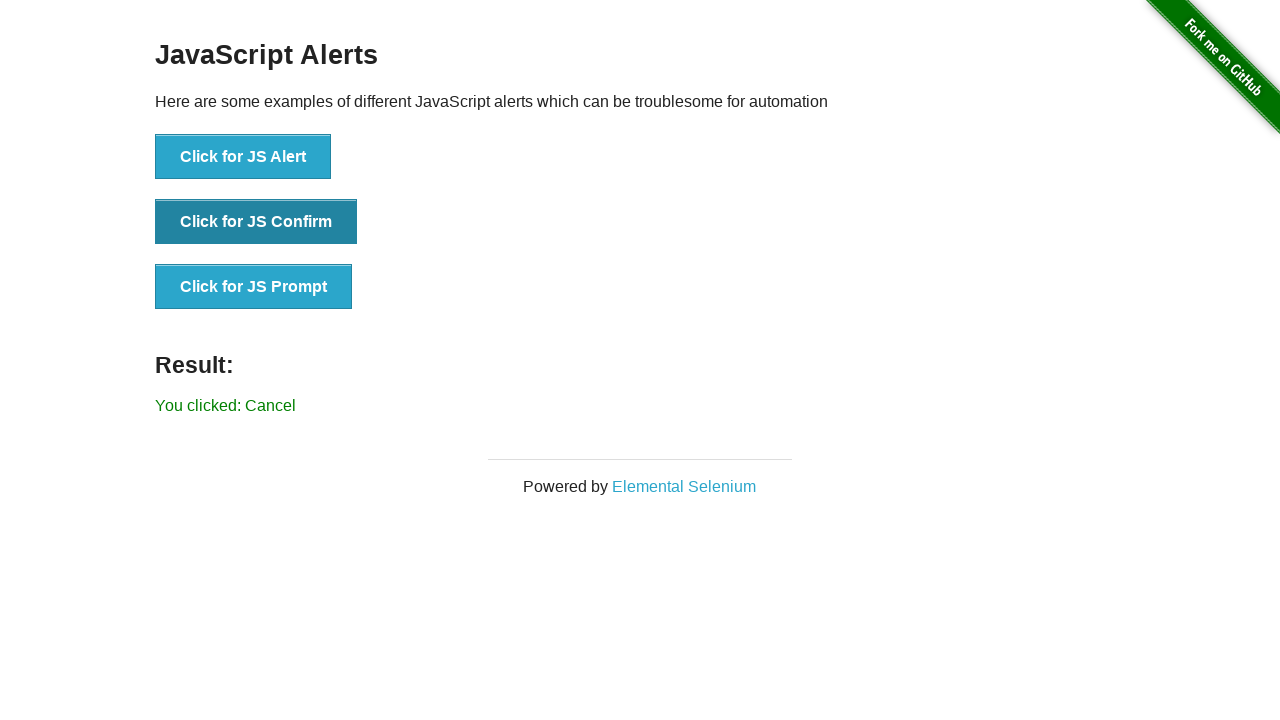

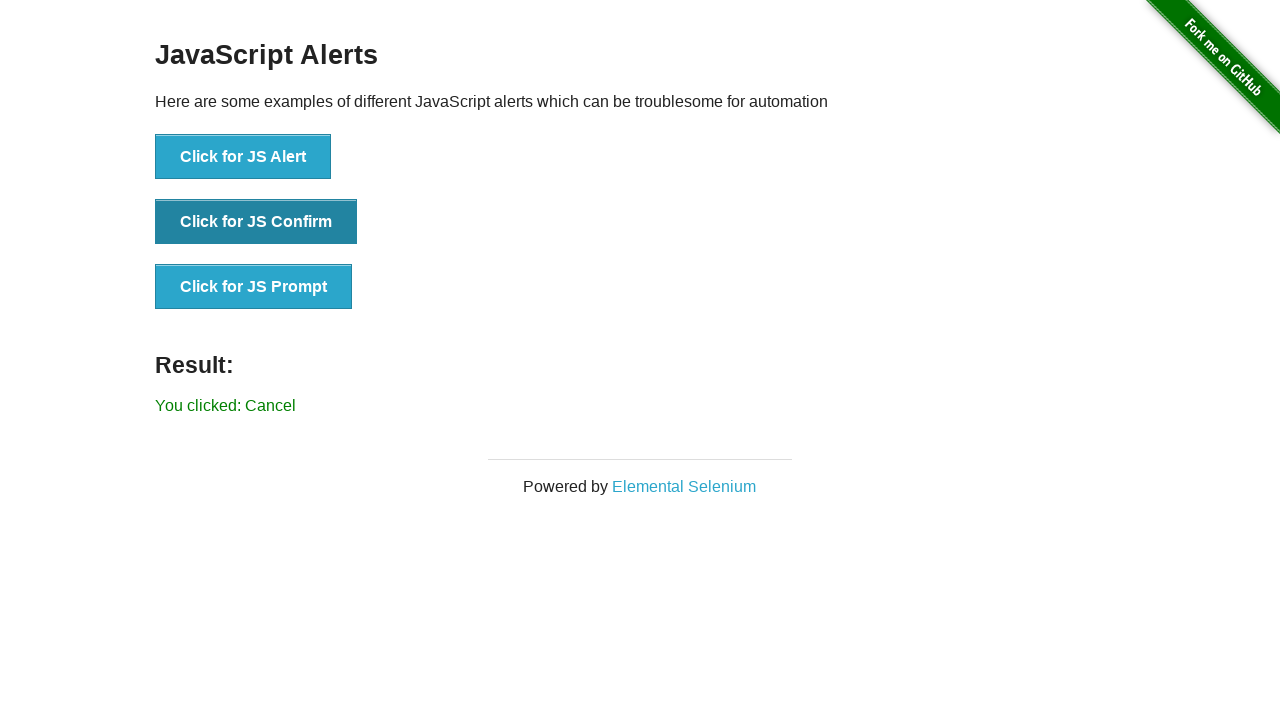